Tests file upload functionality on SmallPDF's Word to PDF converter by selecting and uploading a document file

Starting URL: https://smallpdf.com/word-to-pdf

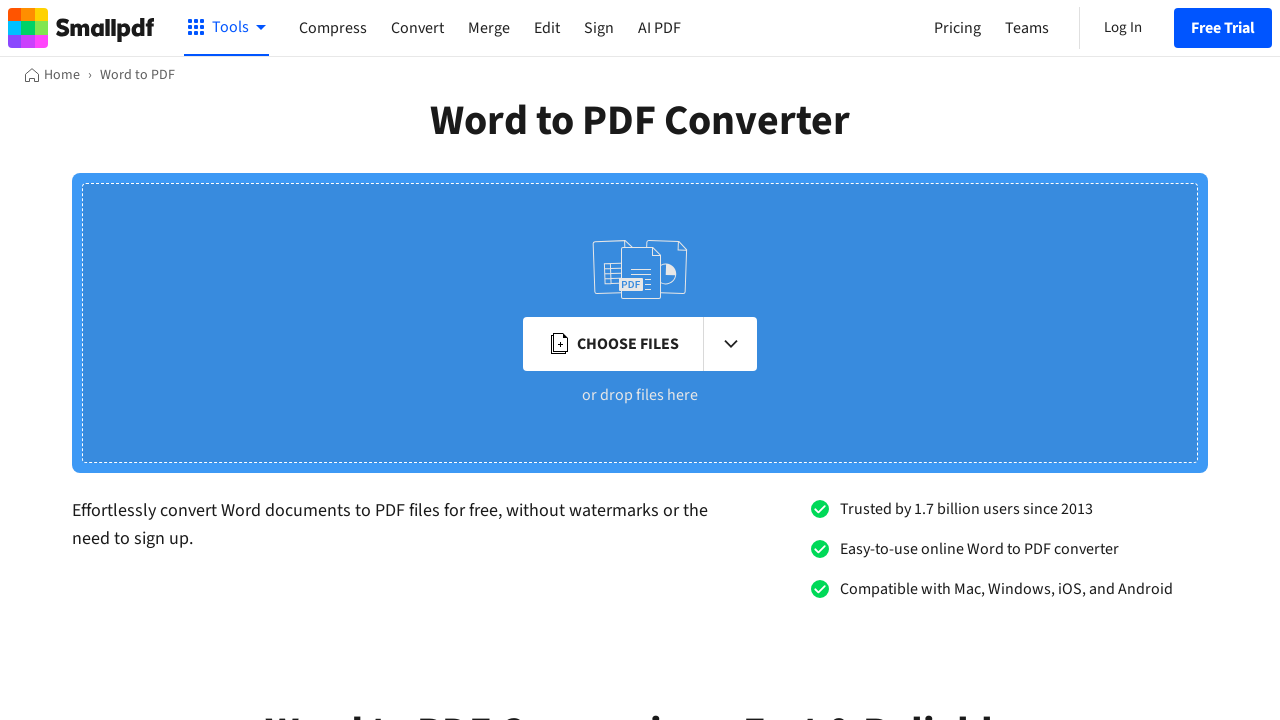

Clicked 'Choose Files' button to open file selector at (628, 344) on xpath=//span[contains(text(),'Choose Files')]
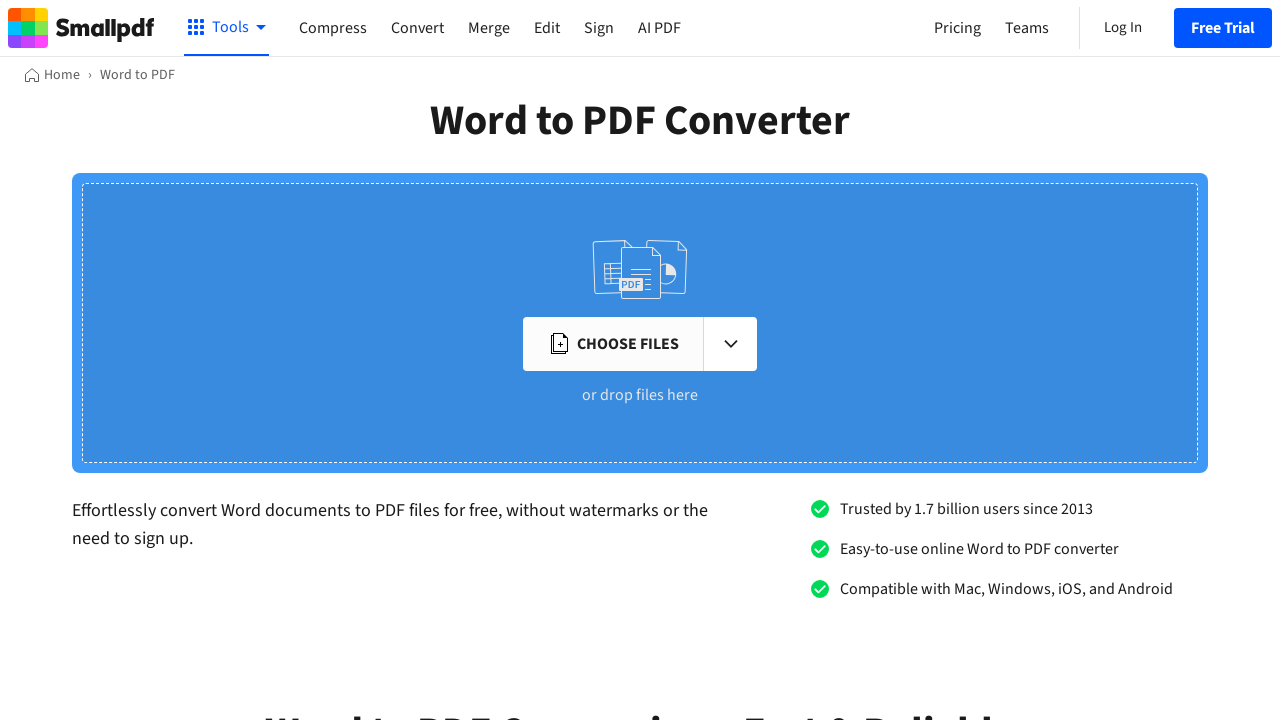

Created temporary test document file
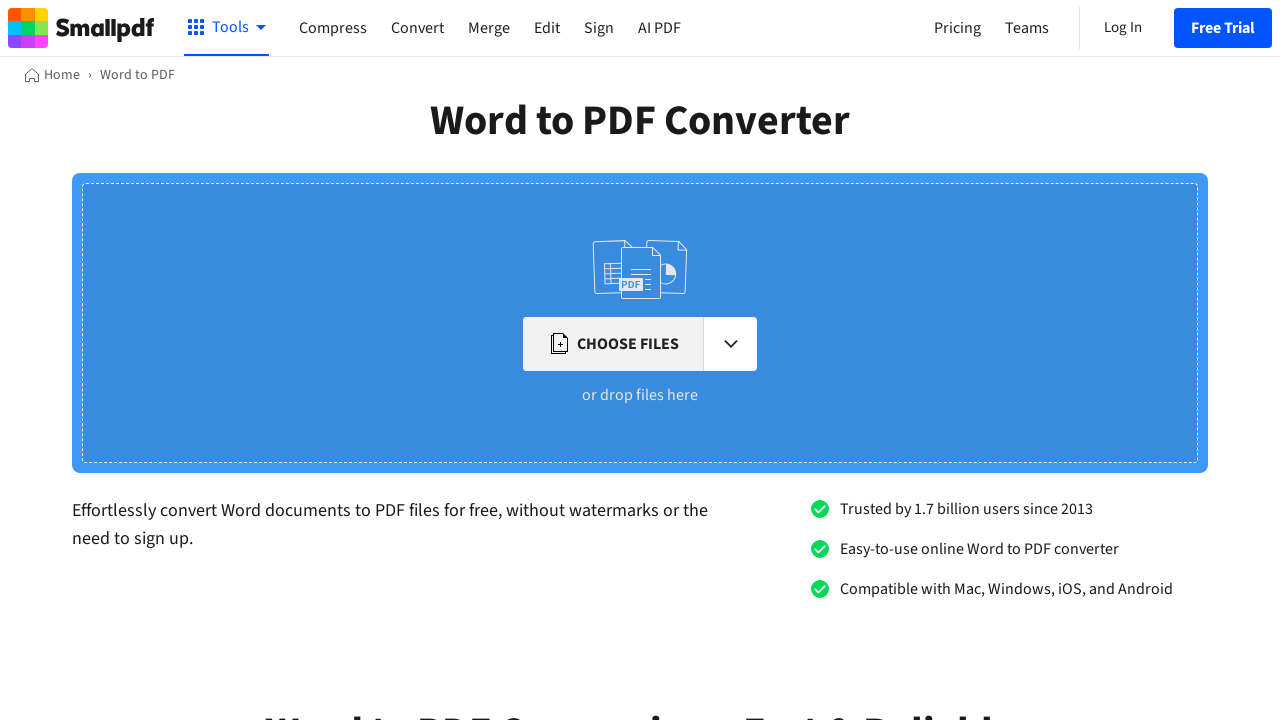

Uploaded test document file via file input element
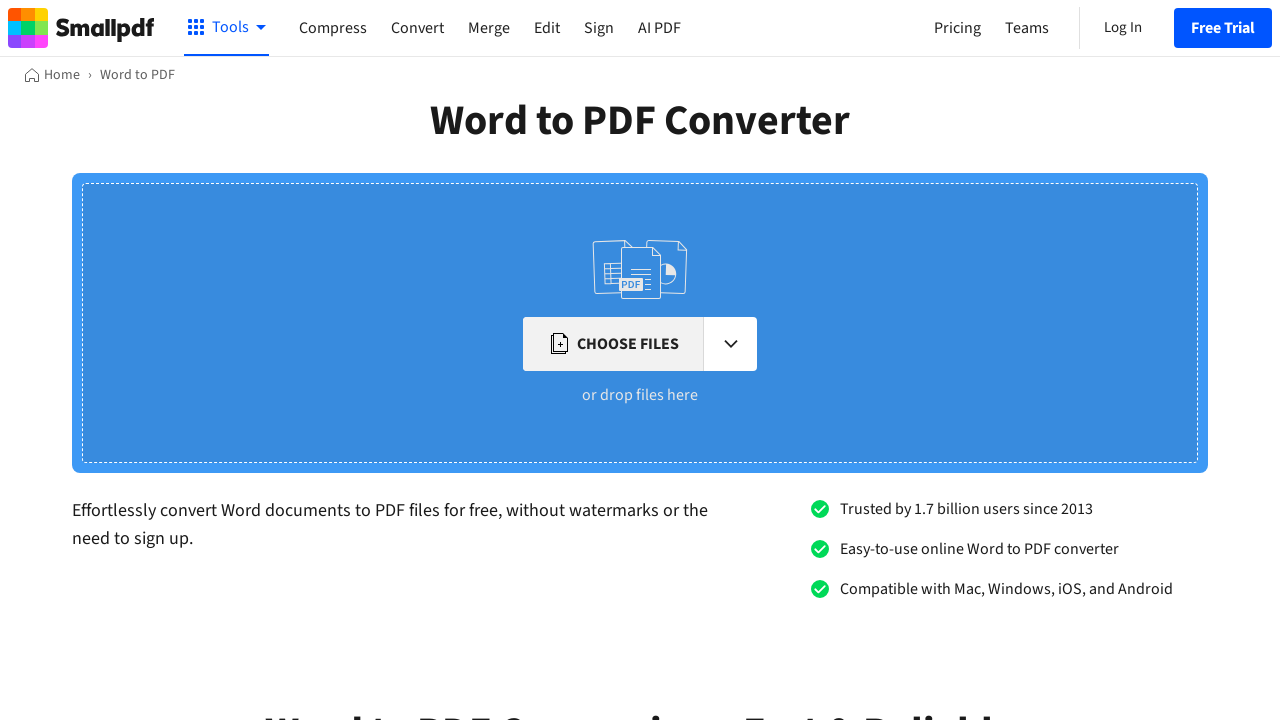

Cleaned up temporary test file
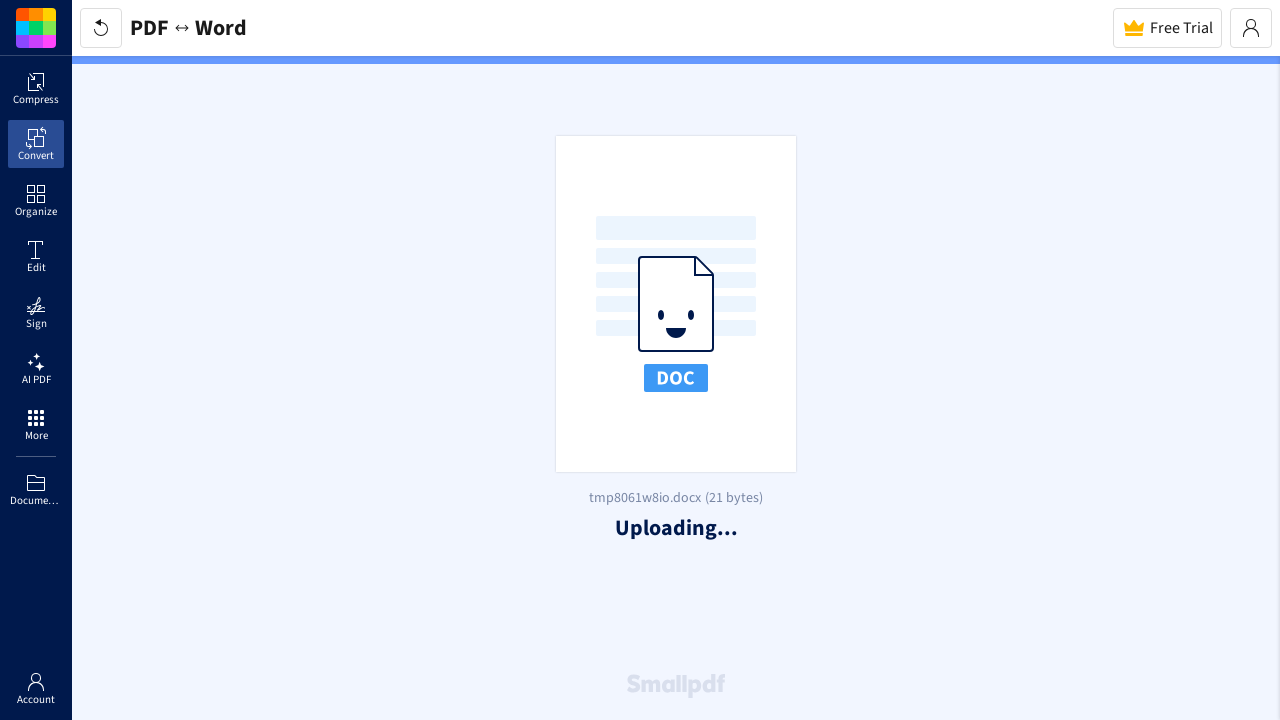

Waited for file to be processed by converter
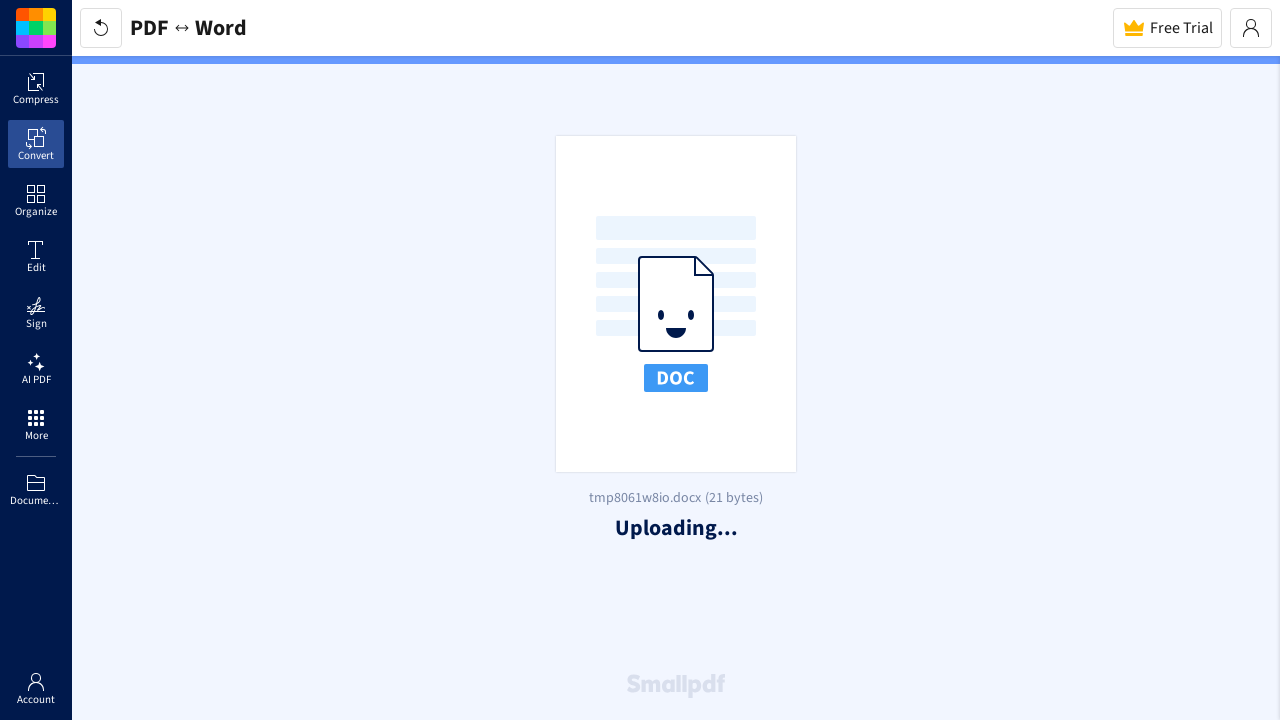

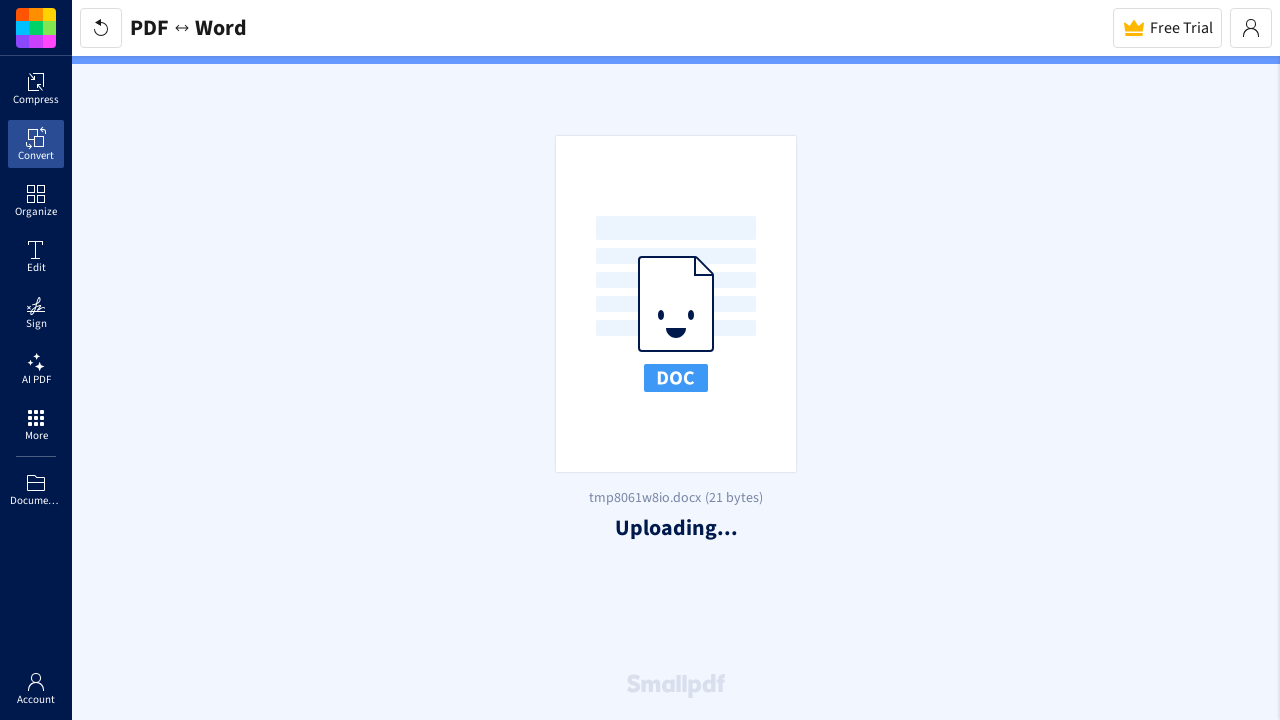